Tests a quote form by verifying the current date is displayed, checking form validation errors when submitting empty, filling name fields in a modal dialog, and testing username minimum length validation.

Starting URL: https://skryabin.com/market/quote.html

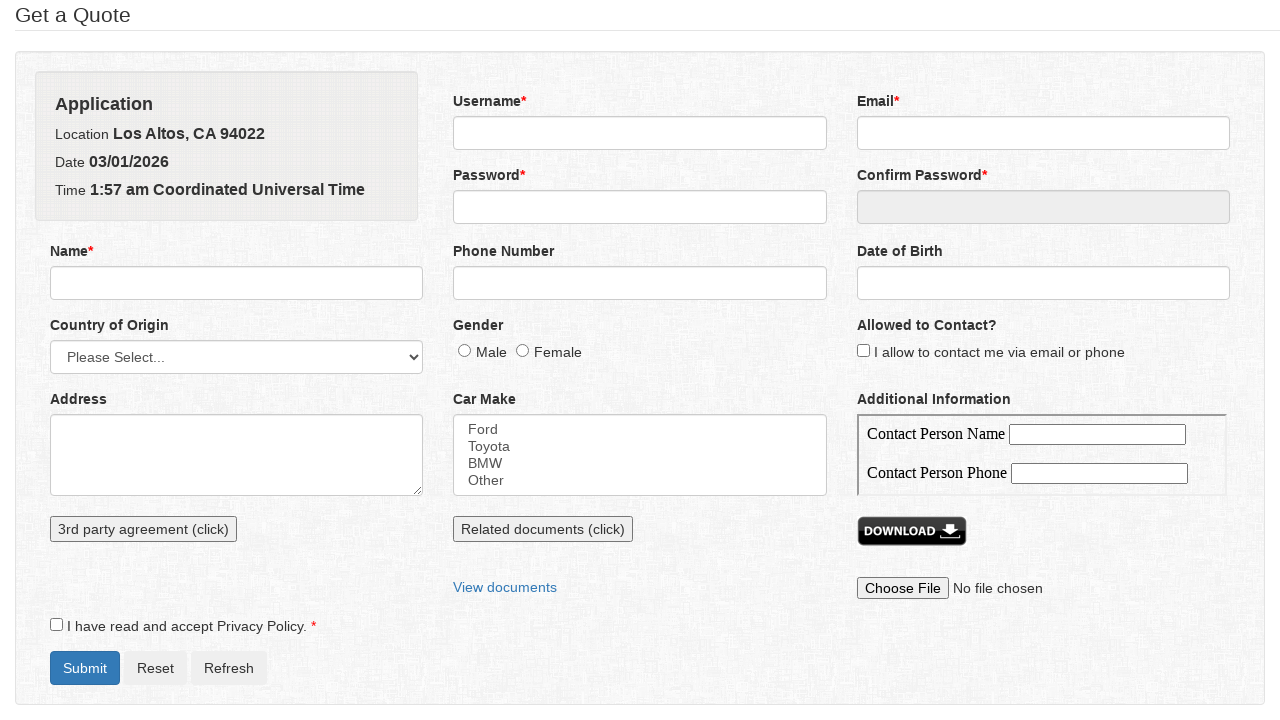

Generated today's date in MM/DD/YYYY format
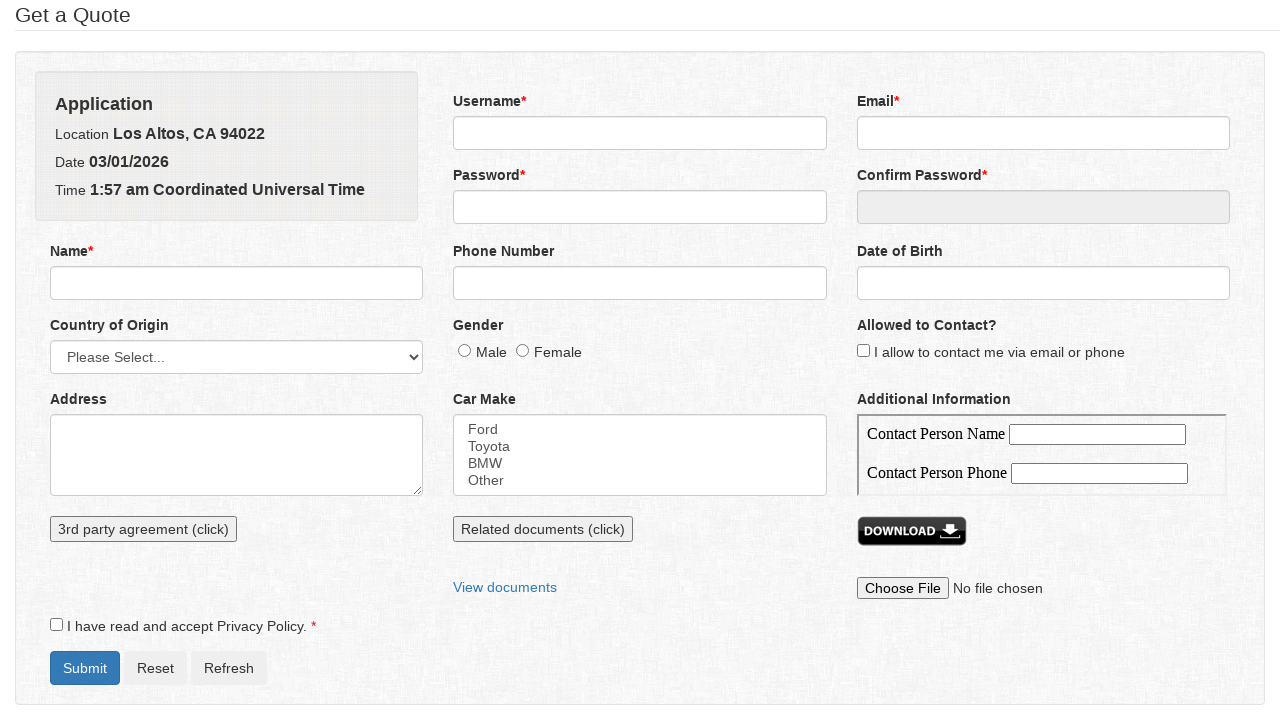

Retrieved current date text from page
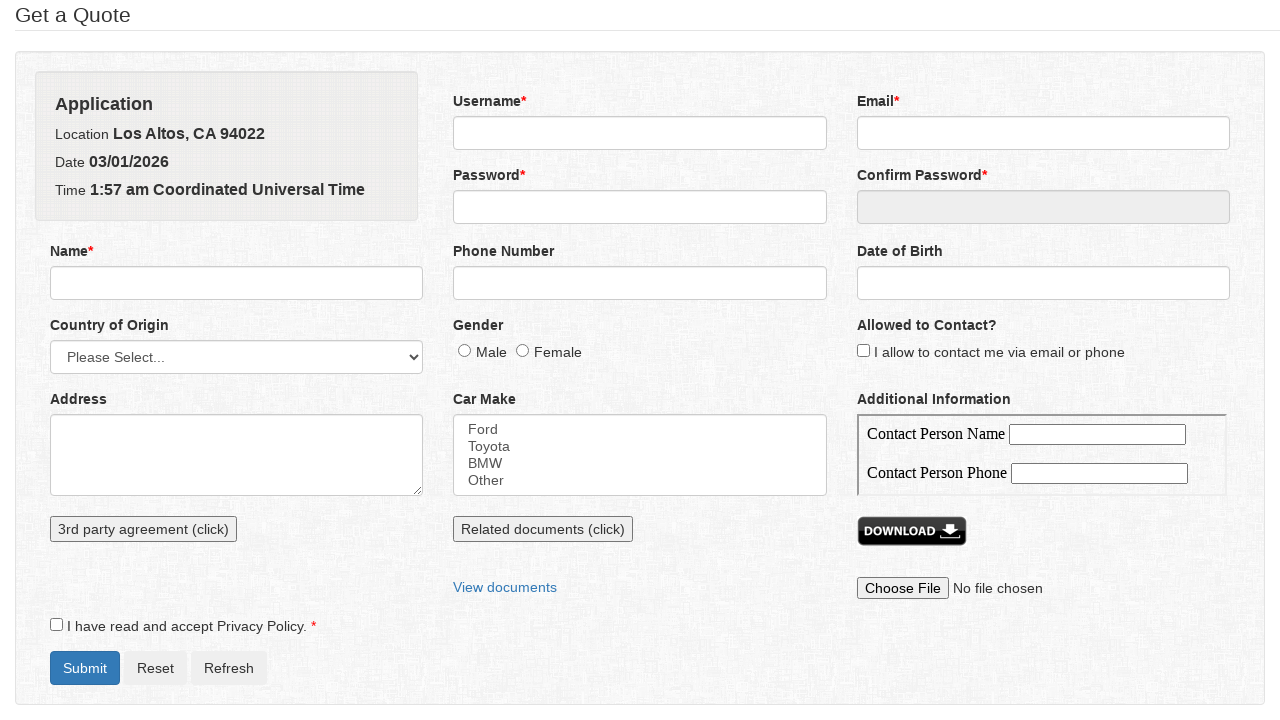

Verified current date matches today's date
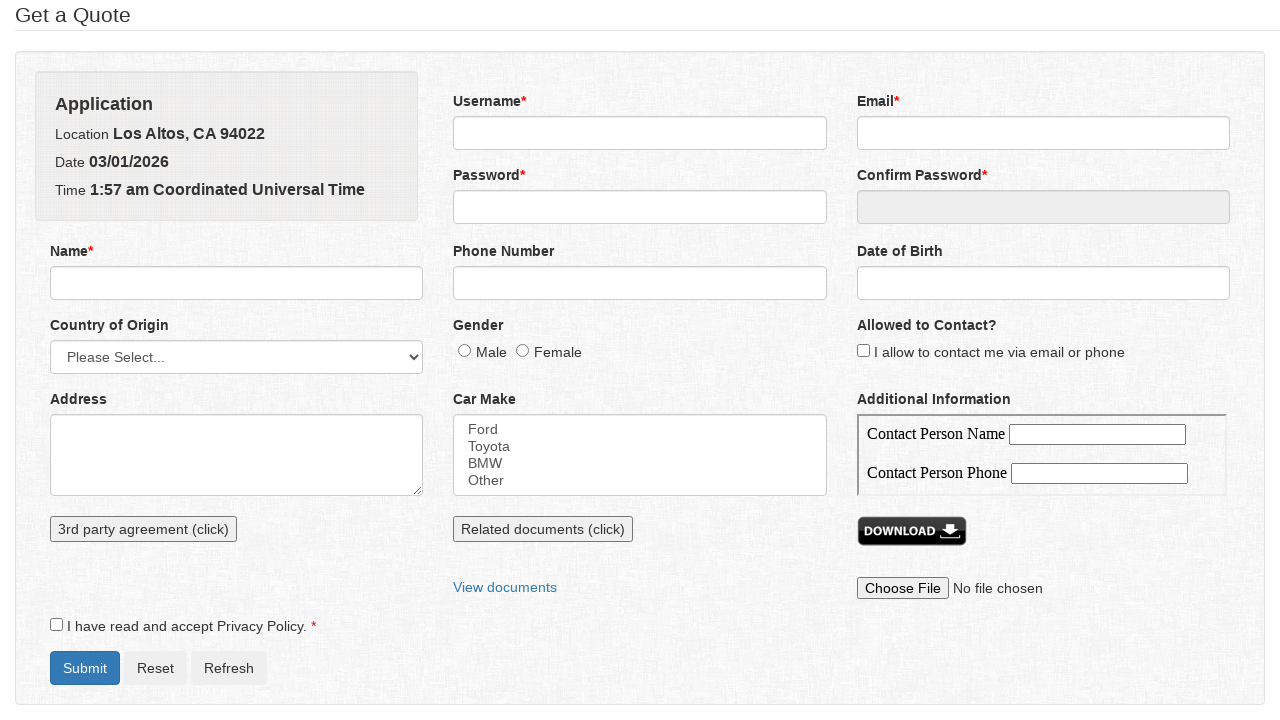

Clicked form submit button to trigger validation errors at (85, 668) on #formSubmit
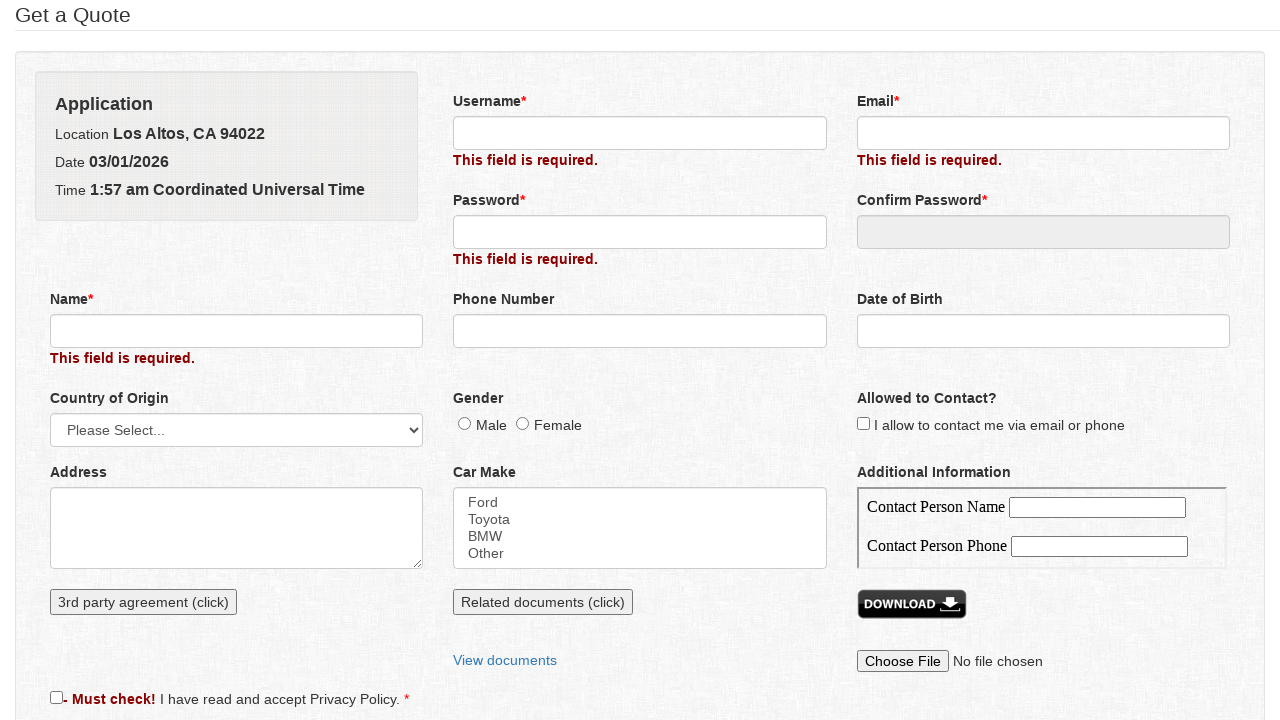

Retrieved name field error message
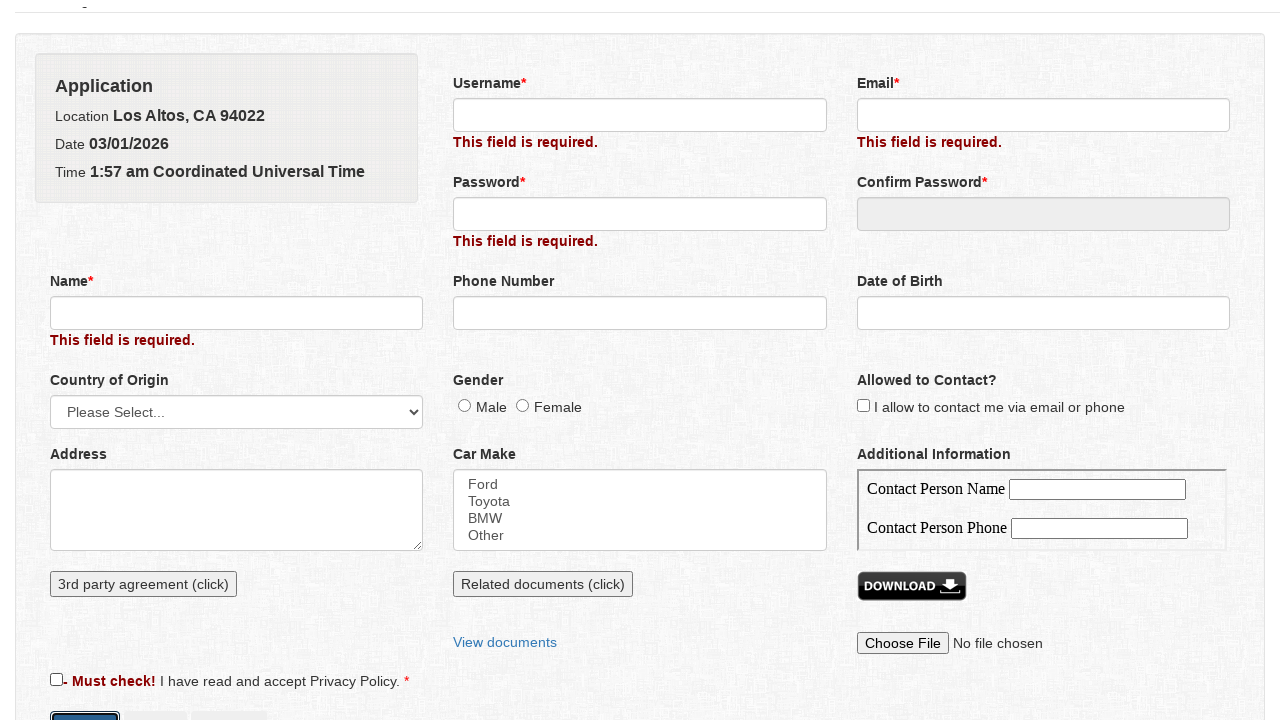

Verified name field error message is 'This field is required.'
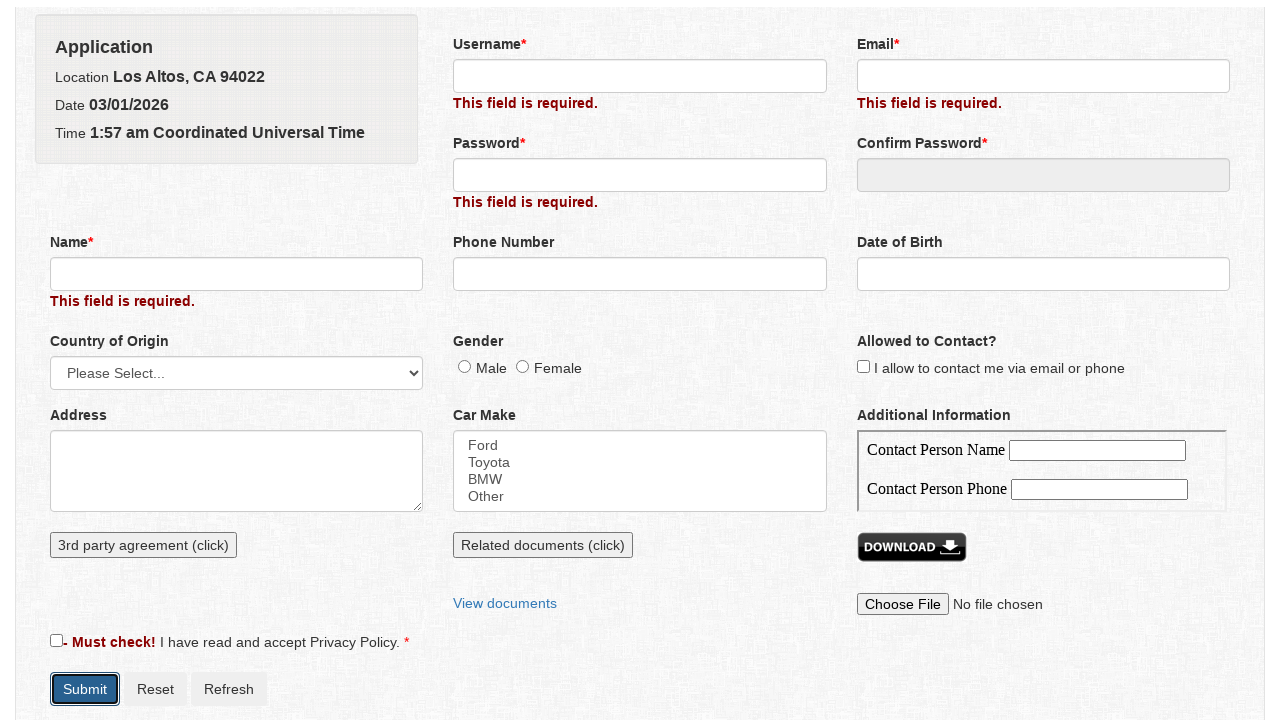

Clicked name input field to open modal dialog at (222, 228) on input[name='name']
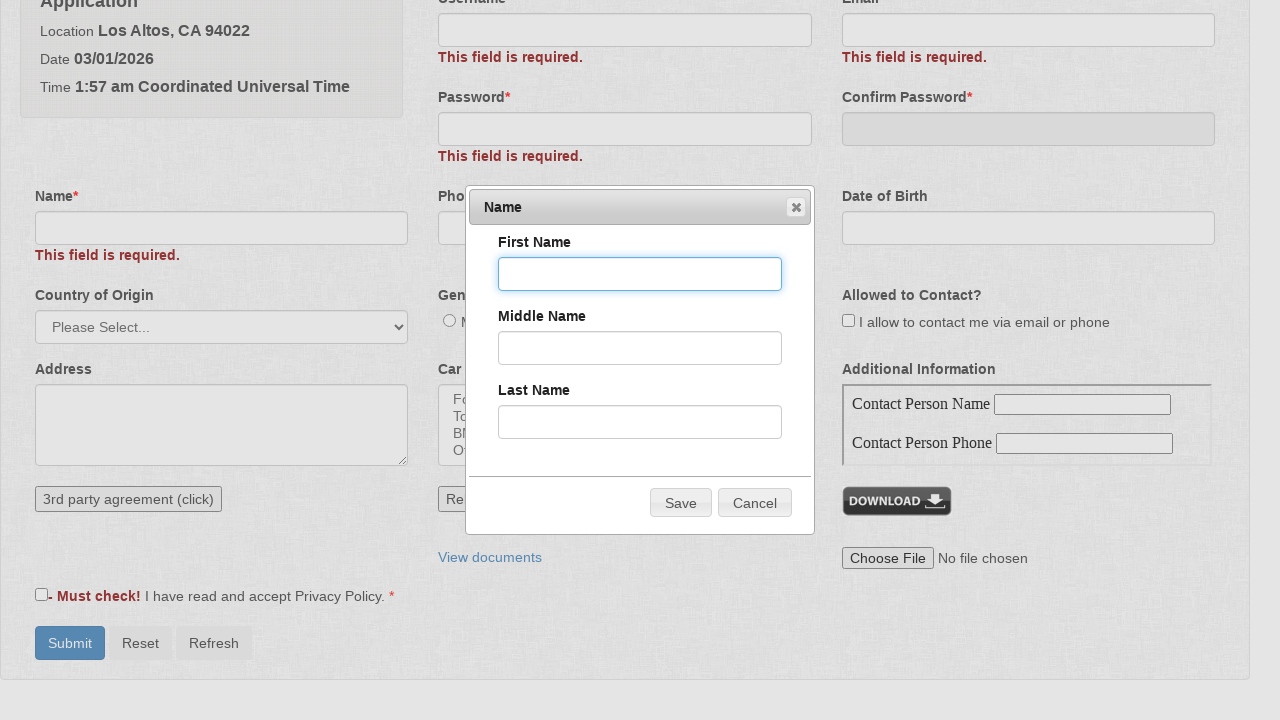

Filled firstName field with 'Peter' on input[name='firstName']
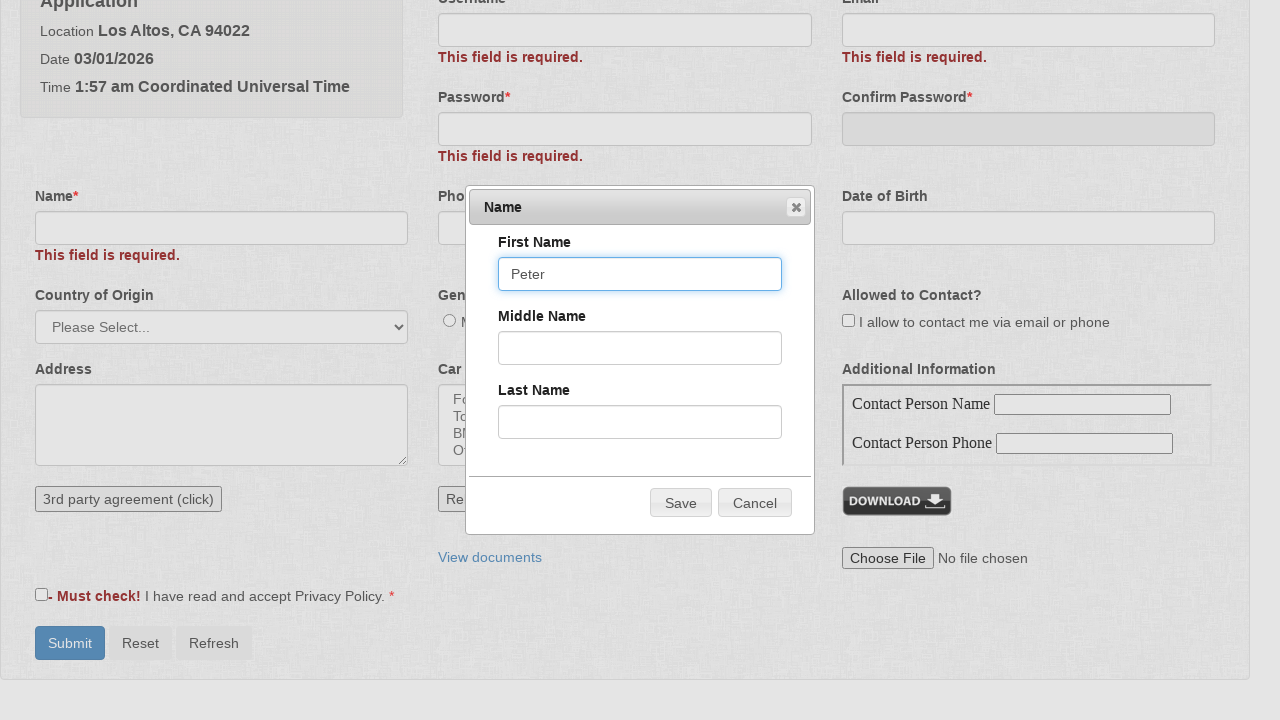

Filled middleName field with 'O' on input[name='middleName']
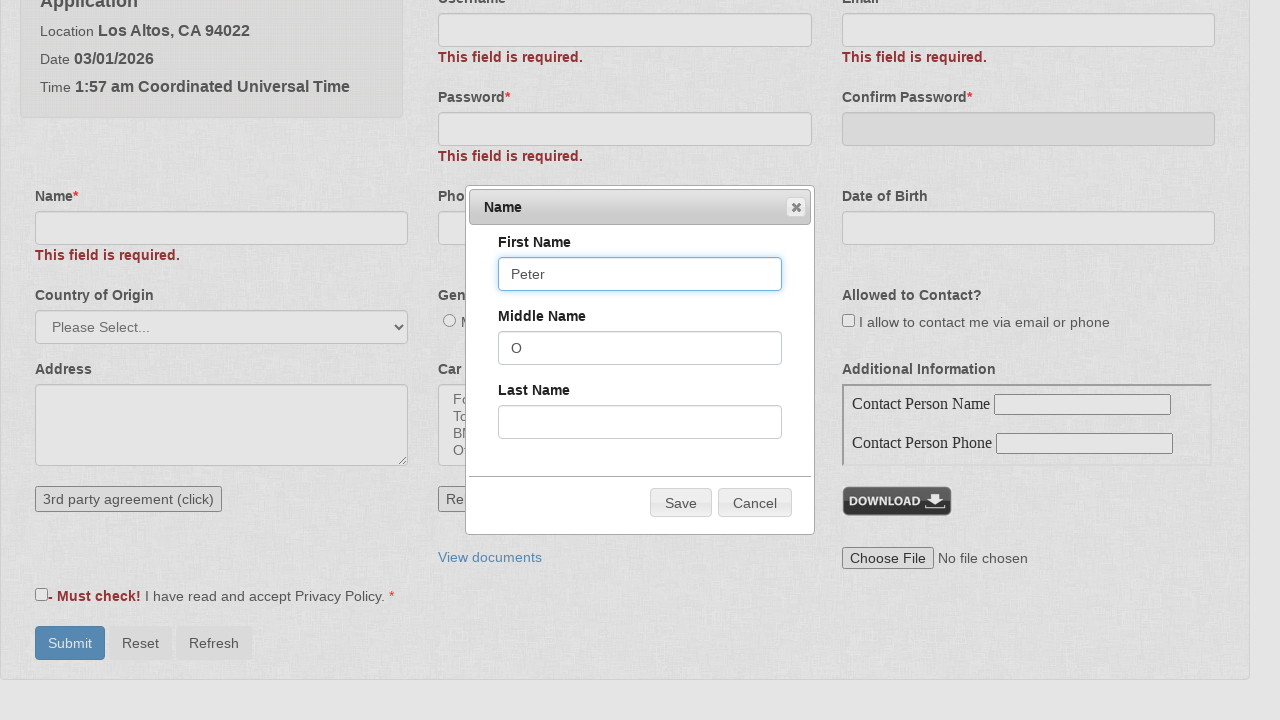

Filled lastName field with 'Solovey' on input[name='lastName']
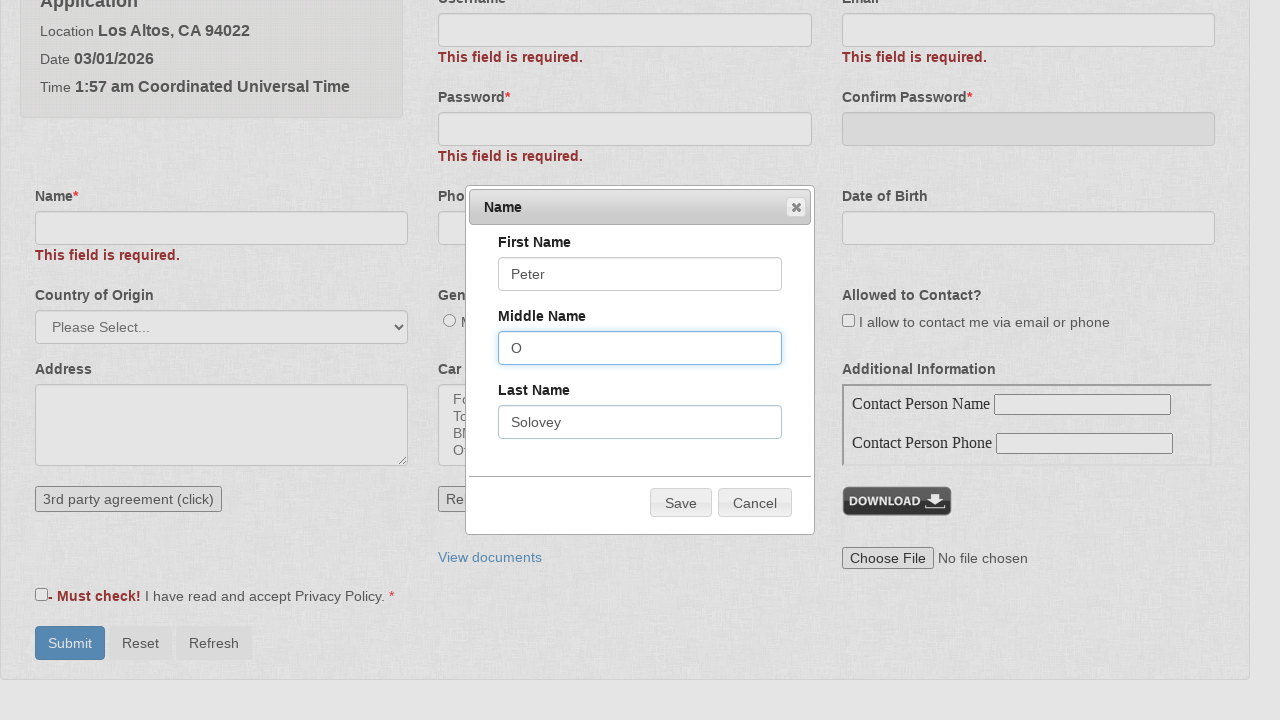

Clicked Save button in modal dialog at (681, 503) on xpath=//span[text() = 'Save']
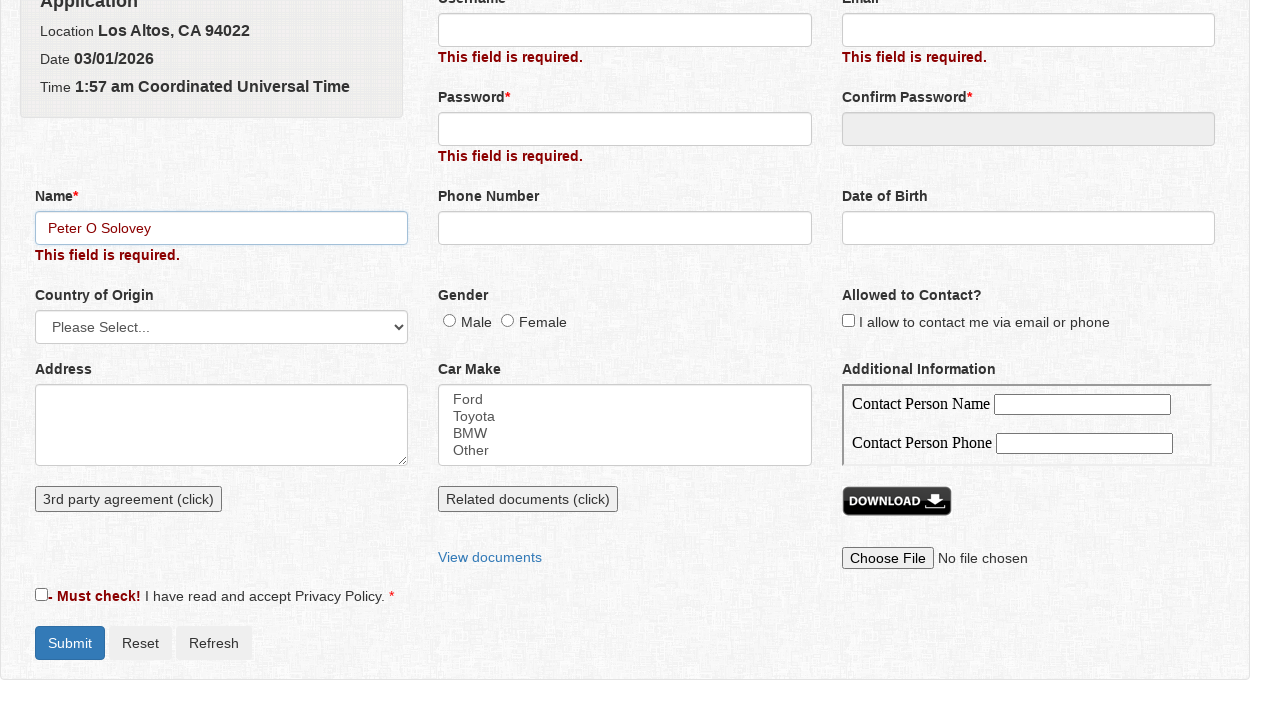

Waited 500ms for dialog to close
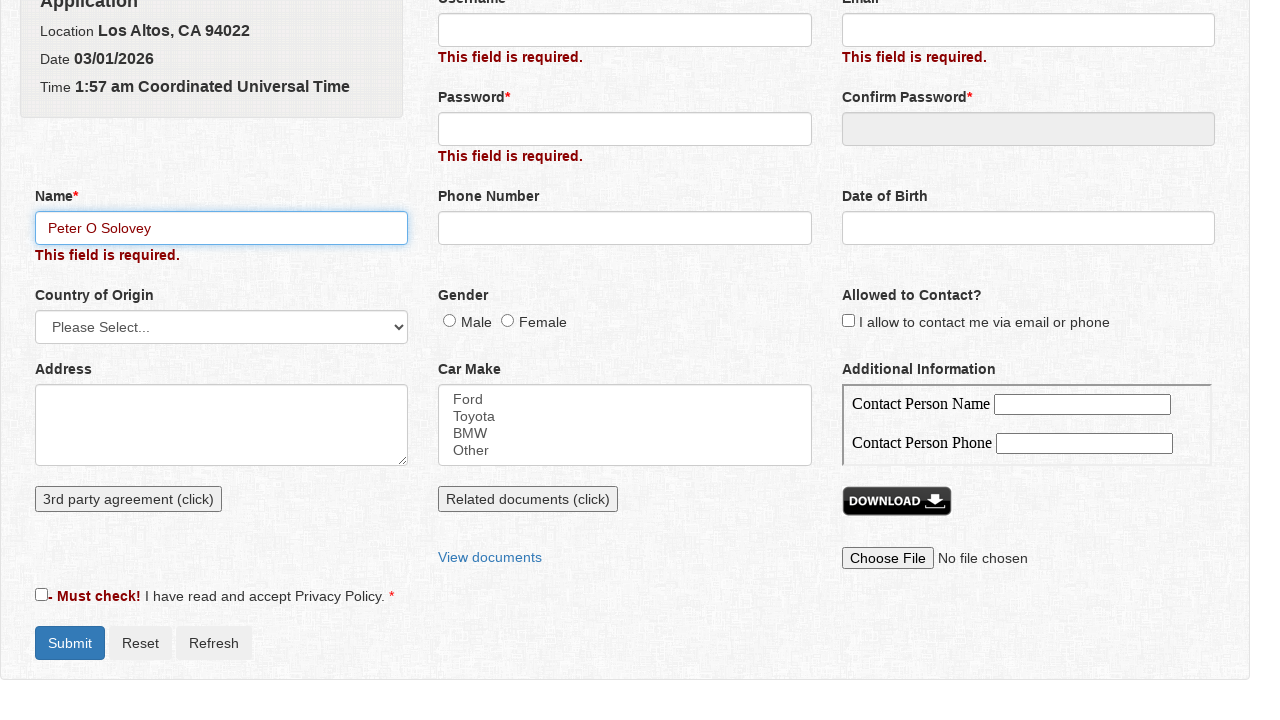

Filled username field with '1' (invalid - too short) on input[name='username']
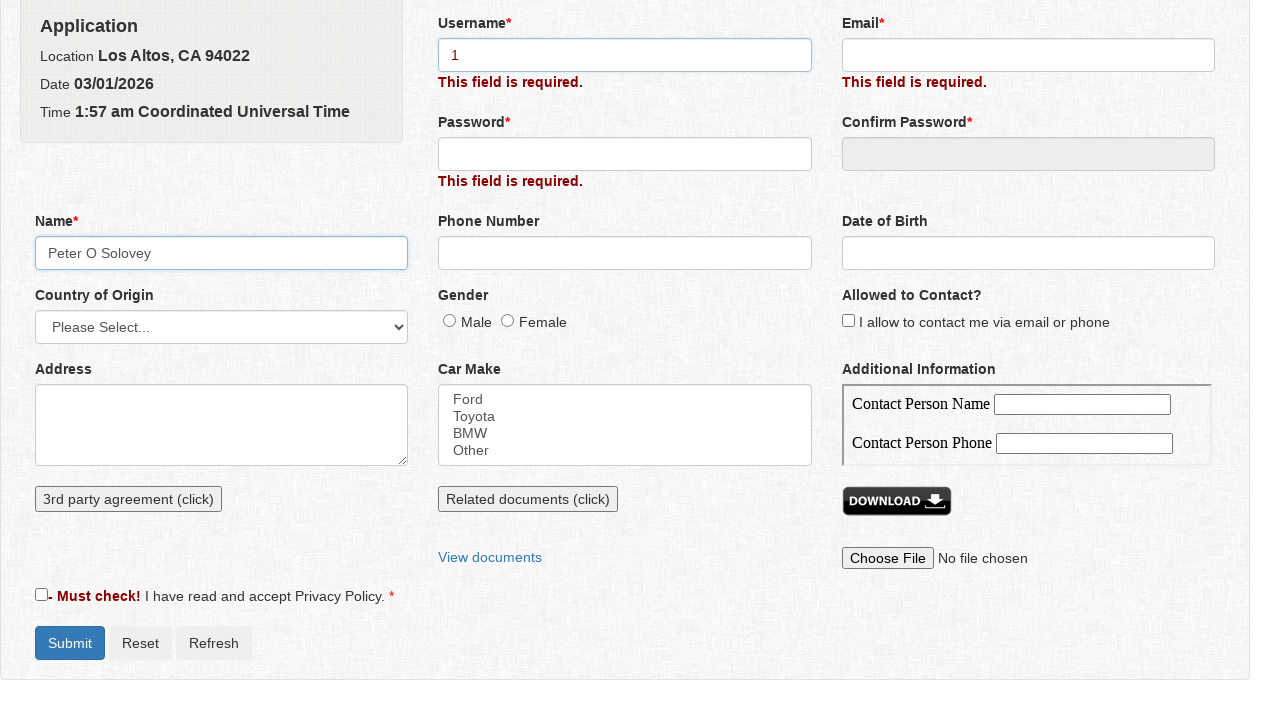

Clicked form submit button to trigger username validation at (70, 643) on #formSubmit
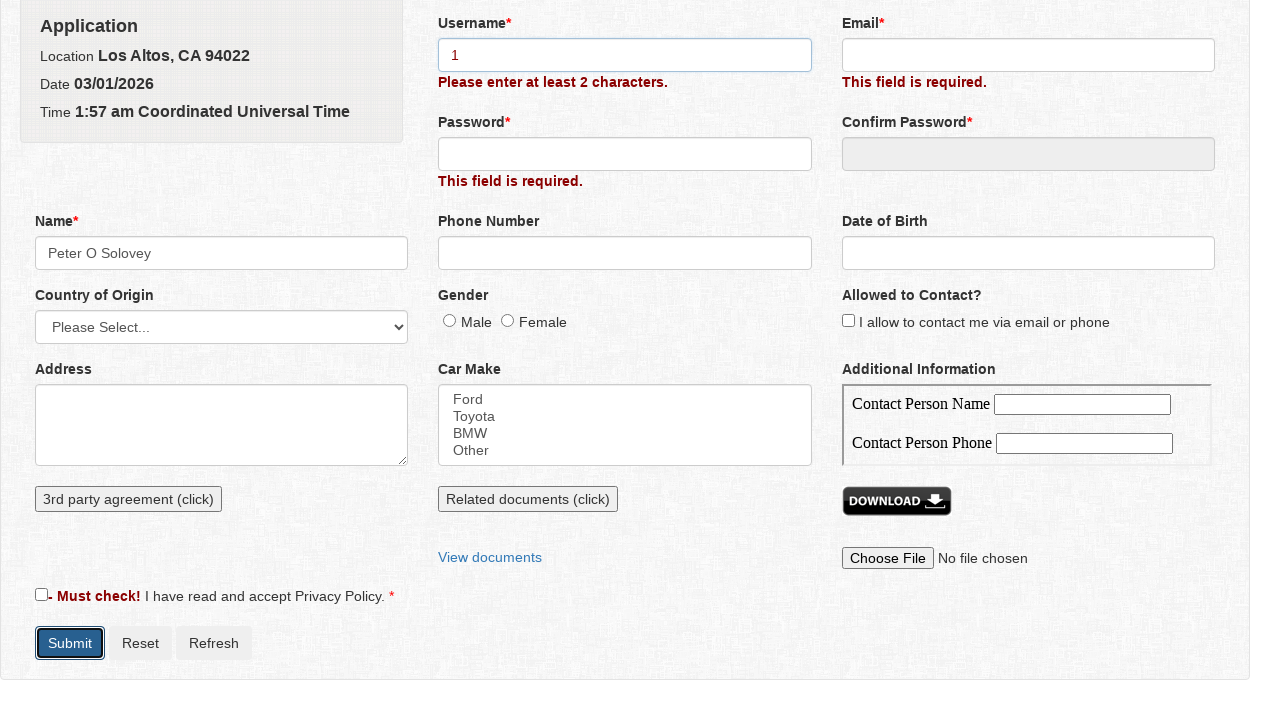

Retrieved username field error message
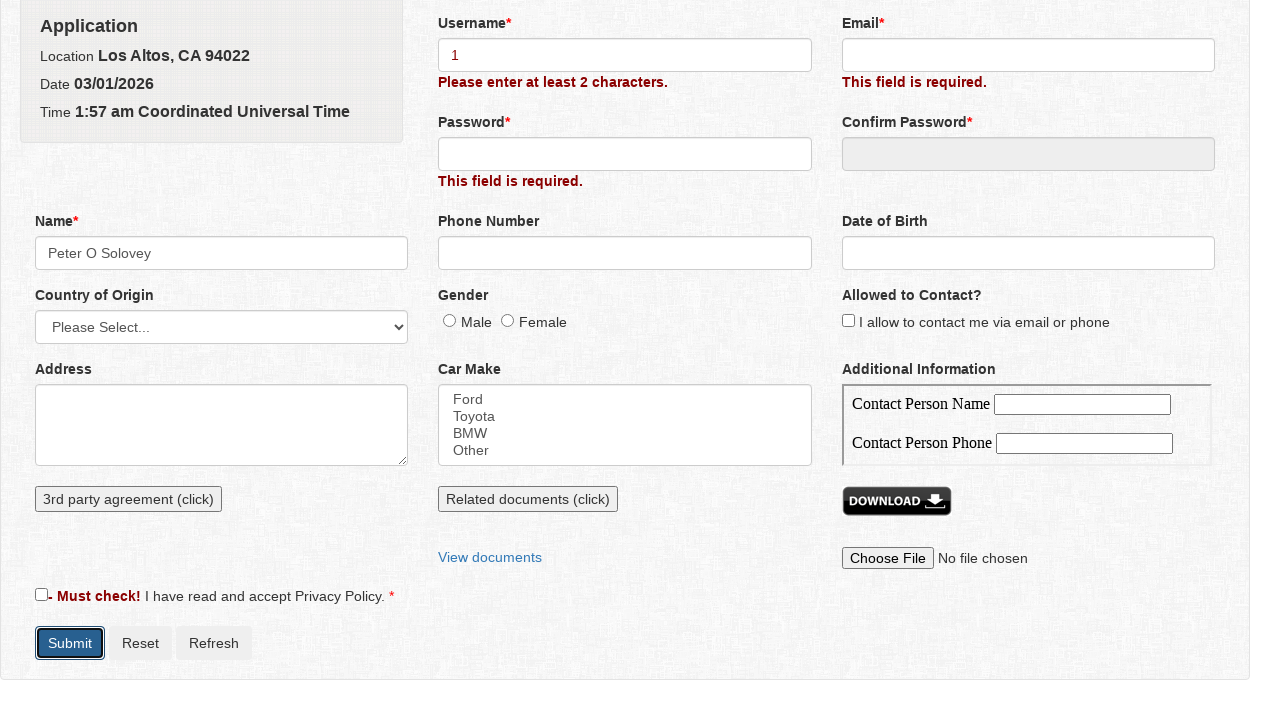

Verified username error message is 'Please enter at least 2 characters.'
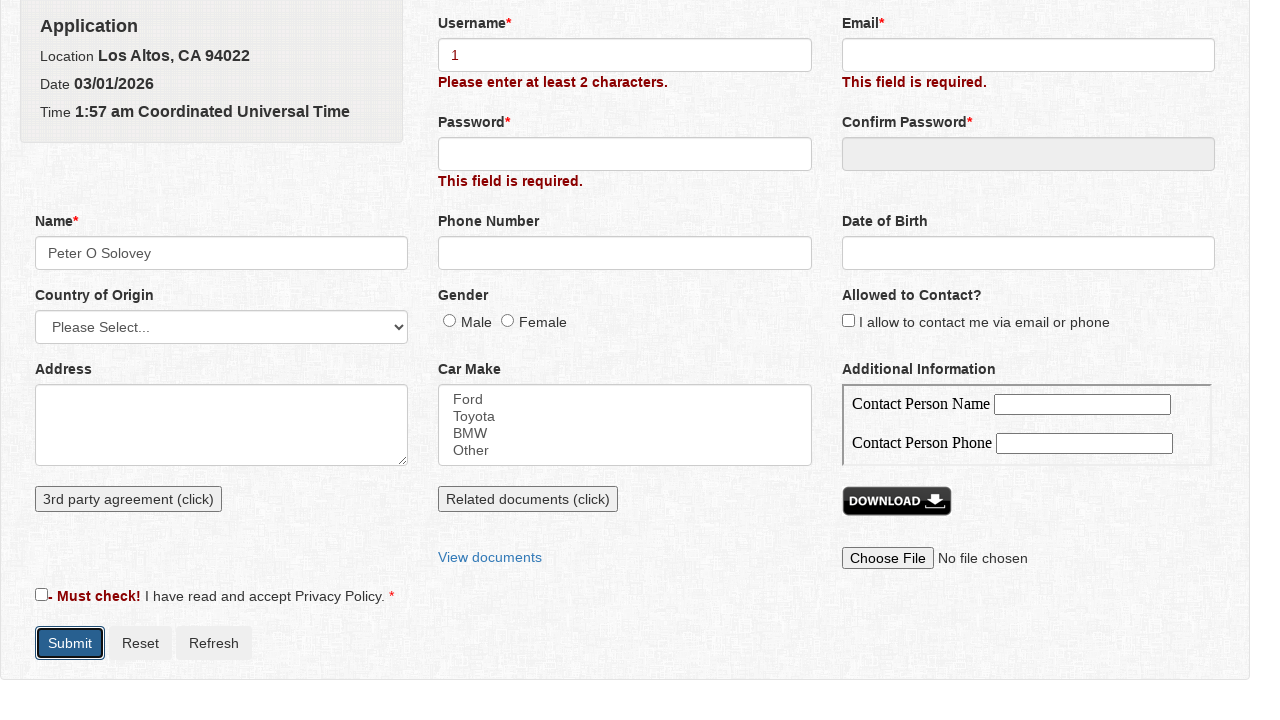

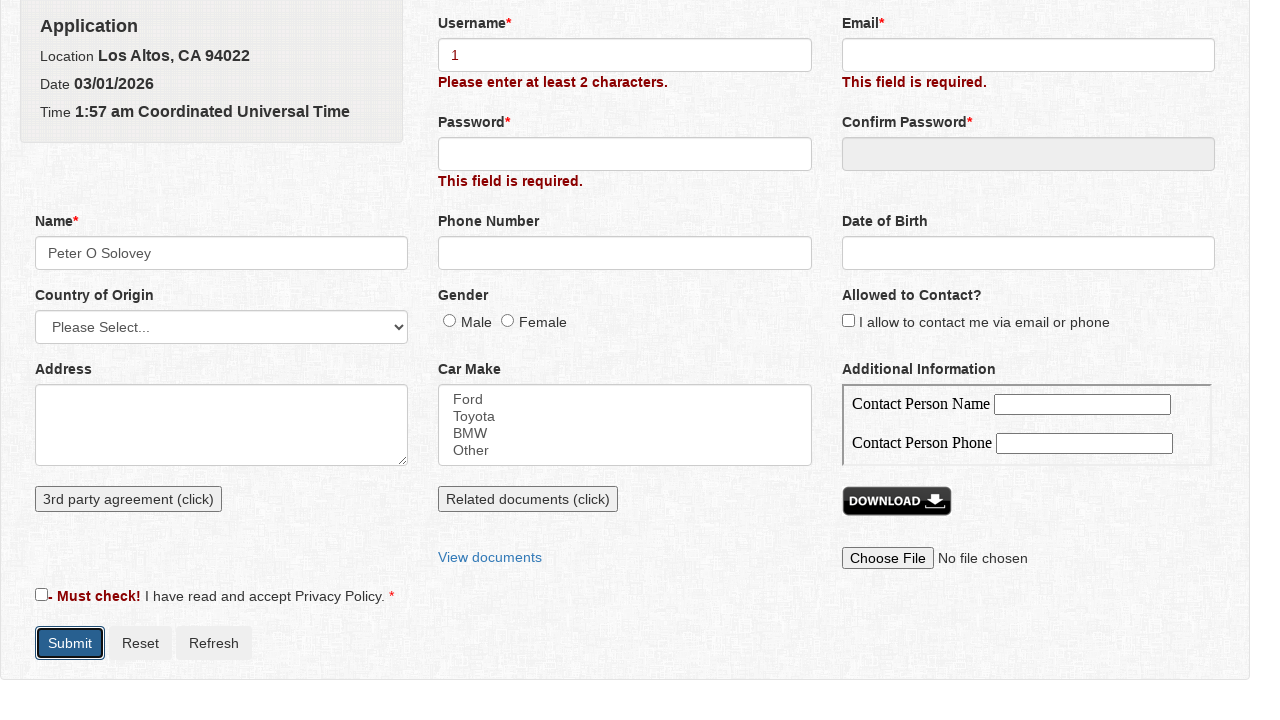